Tests alert handling functionality by triggering an alert dialog and accepting it

Starting URL: http://demo.automationtesting.in/Alerts.html

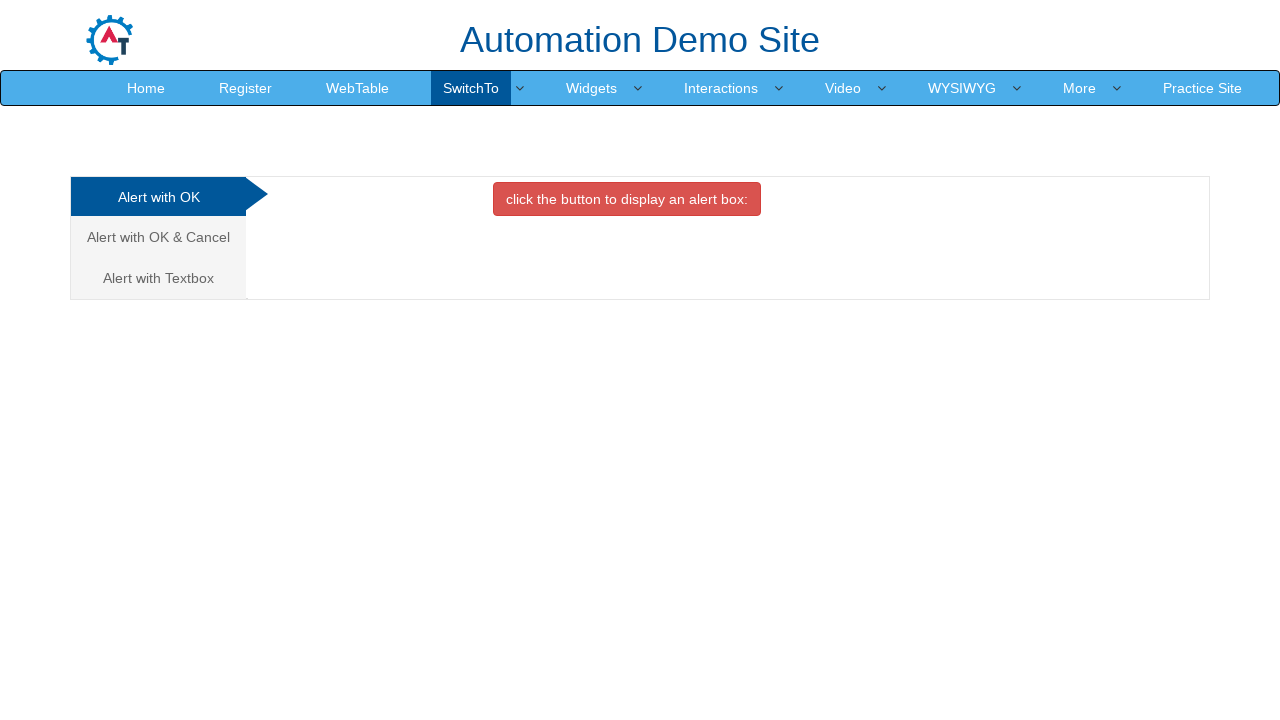

Clicked button to trigger alert dialog at (627, 199) on xpath=//*[@id="OKTab"]/button
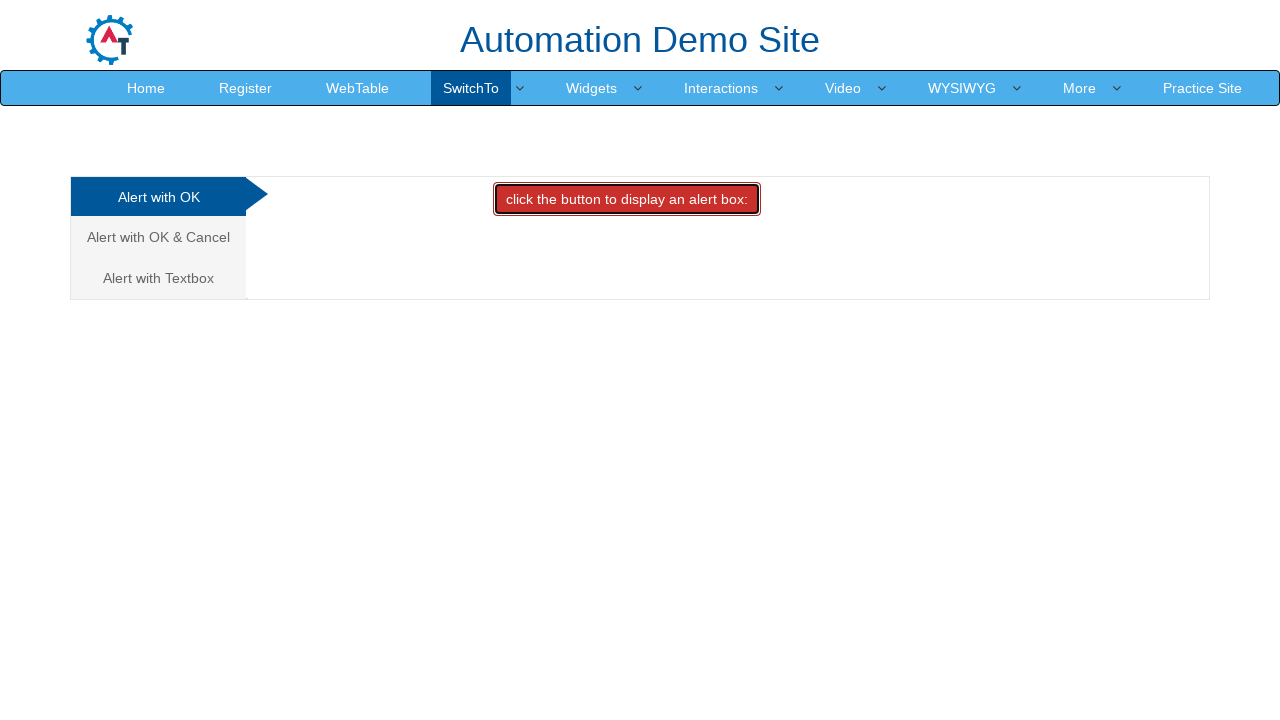

Set up dialog handler to accept alert
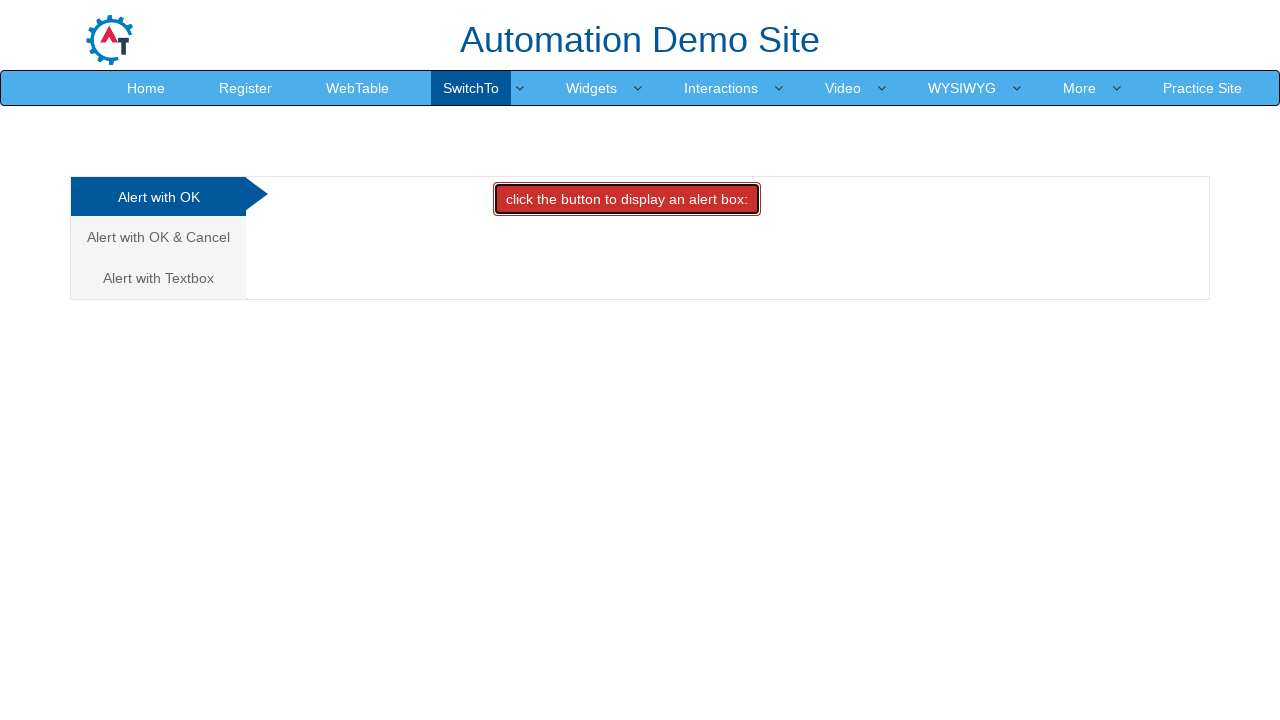

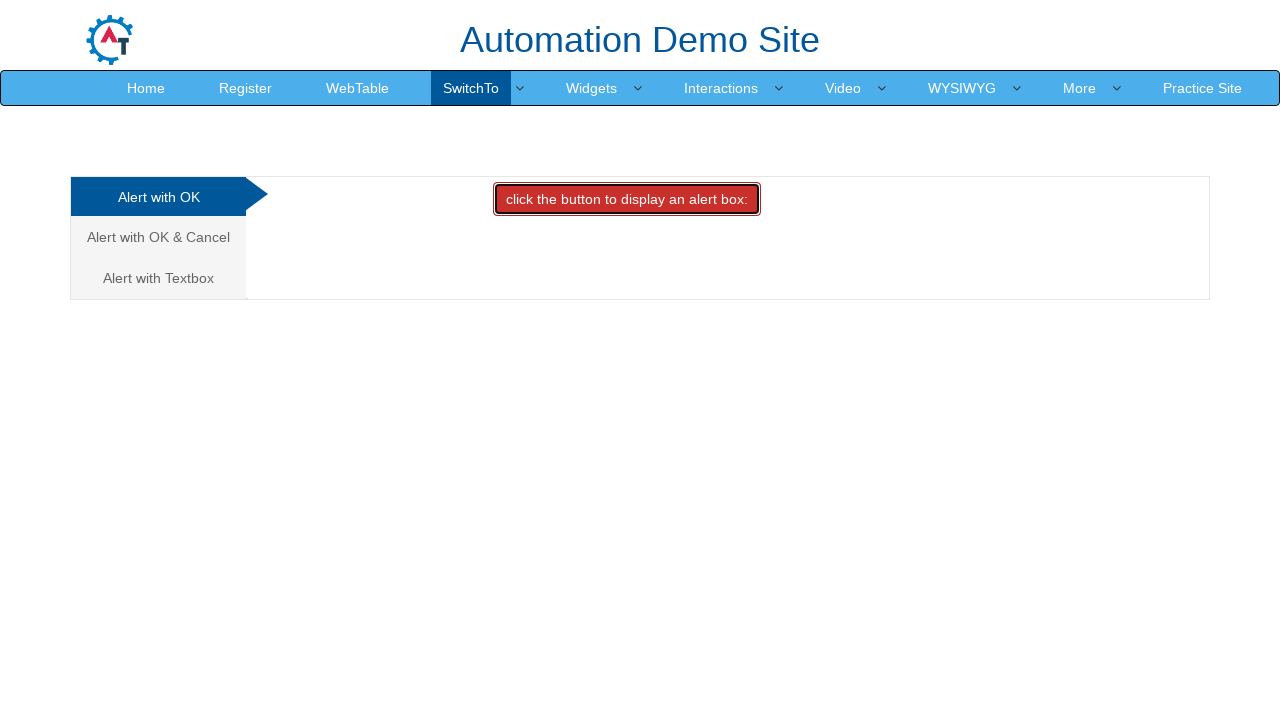